Navigates to Example 1, clicks the Start button, and verifies the loading behavior

Starting URL: https://the-internet.herokuapp.com/dynamic_loading

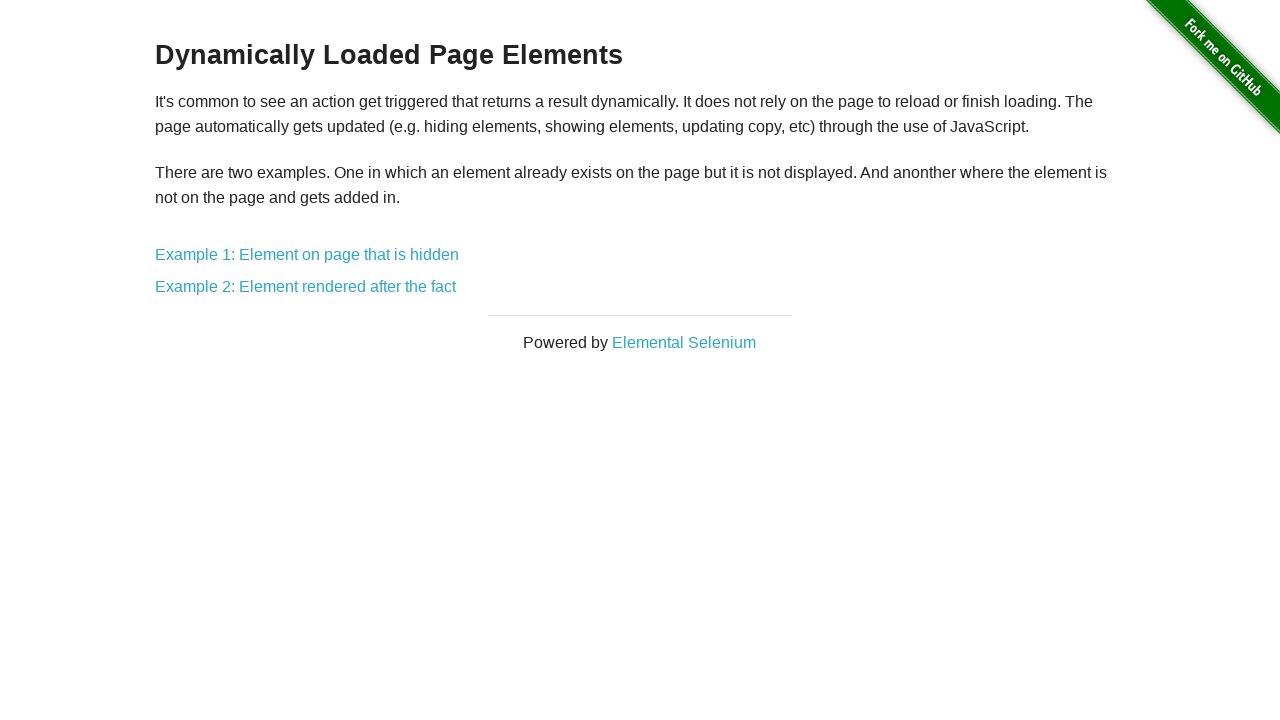

Navigated to dynamic loading page
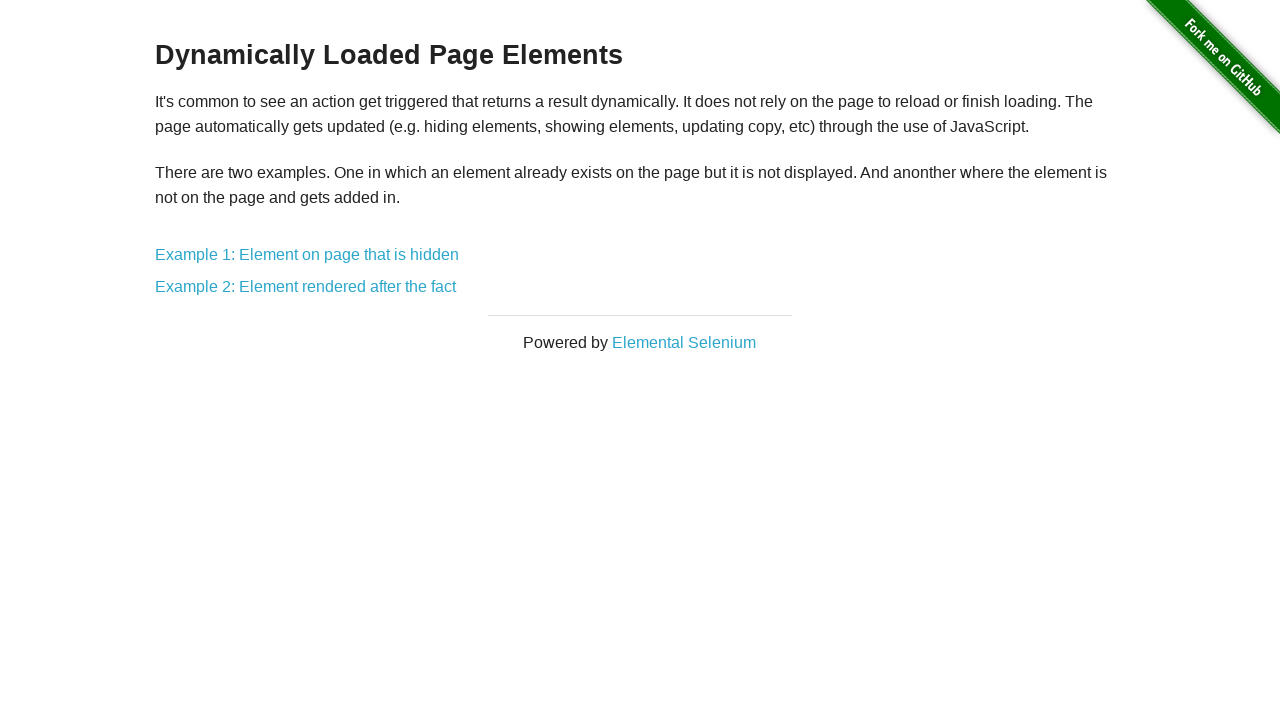

Clicked on Example 1 link at (307, 255) on a[href='/dynamic_loading/1']
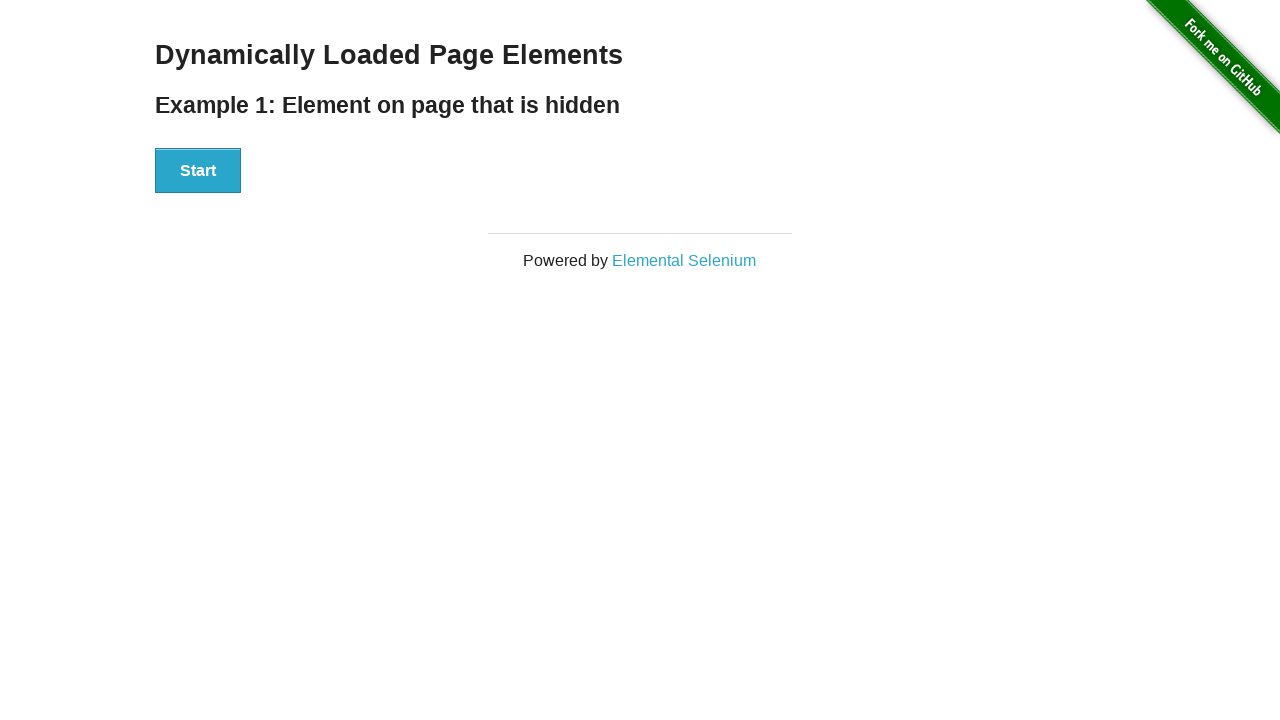

Clicked the Start button at (198, 171) on button:has-text('Start')
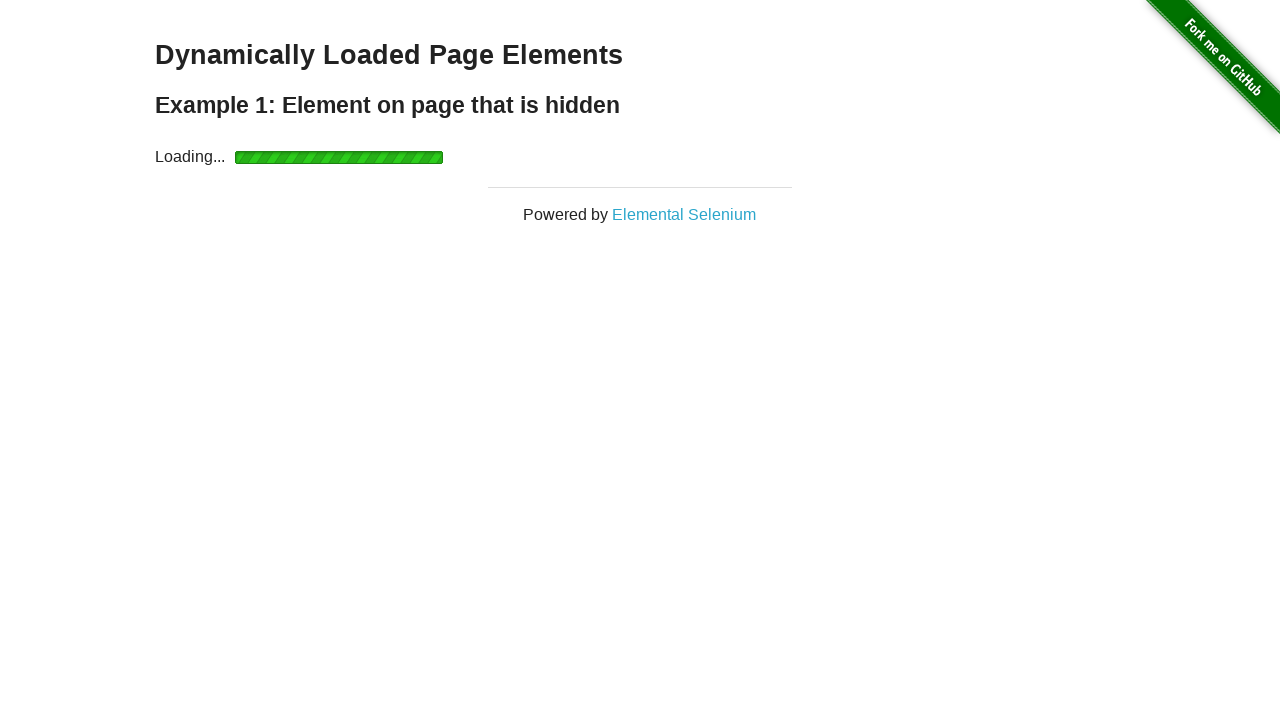

Loading completed and finish element became visible
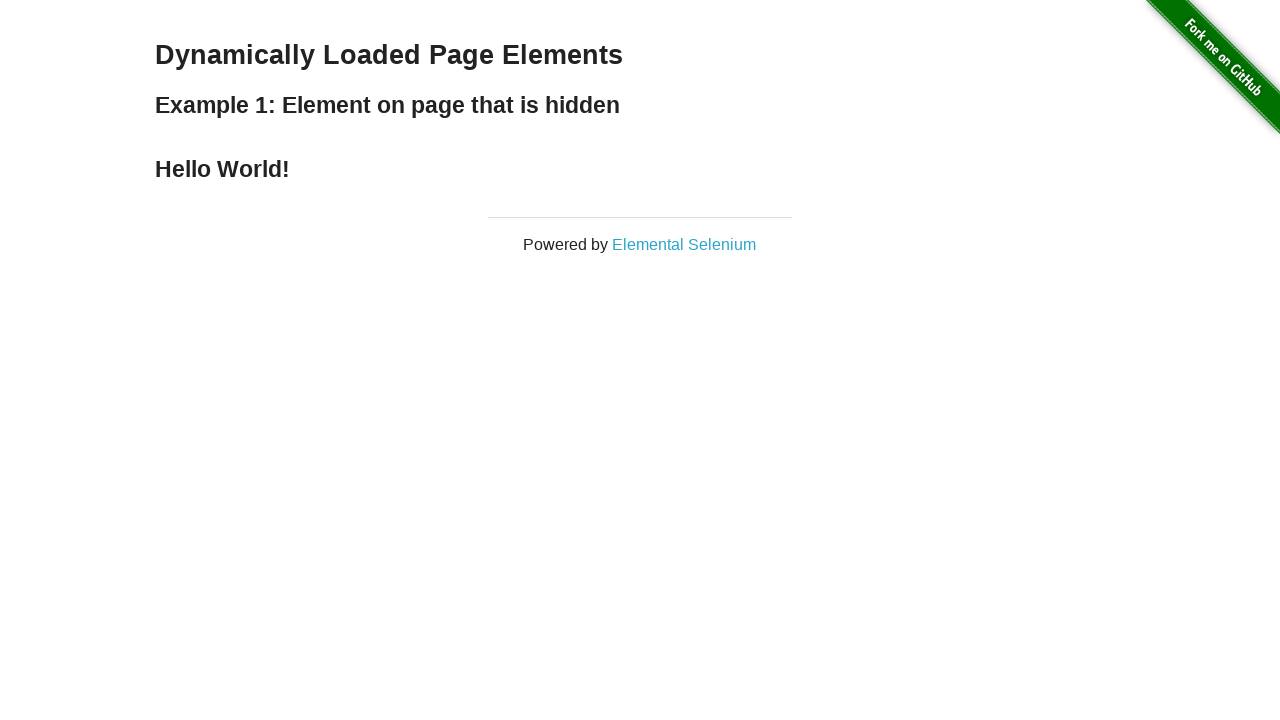

Verified 'Hello World!' text is visible
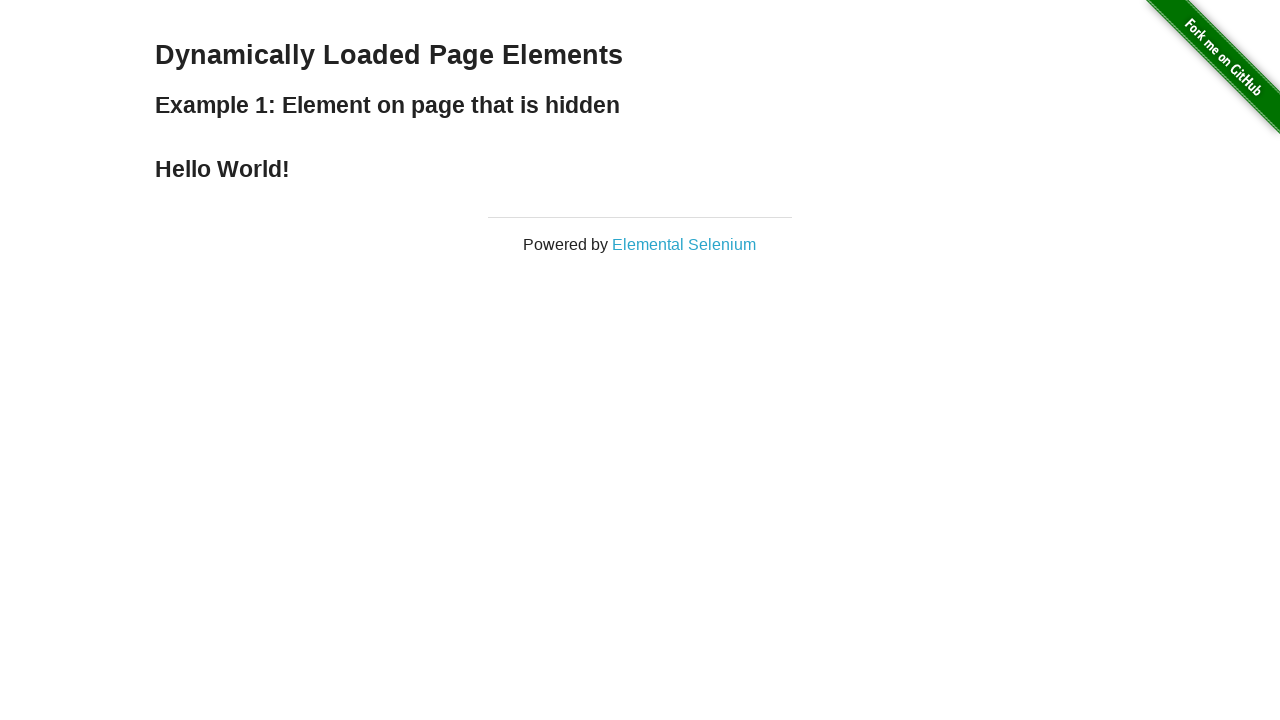

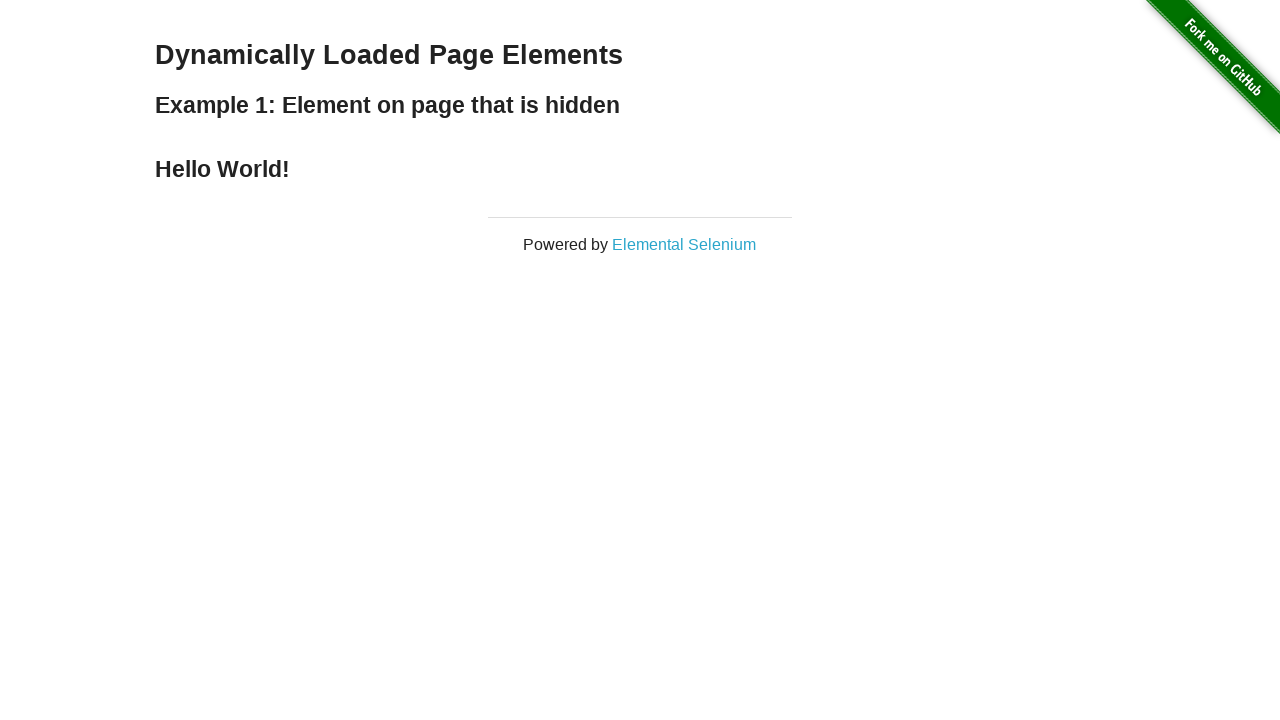